Navigates to Rediff.com, clicks on the sign-in link, and fills the username field using JavaScript executor

Starting URL: https://www.rediff.com/

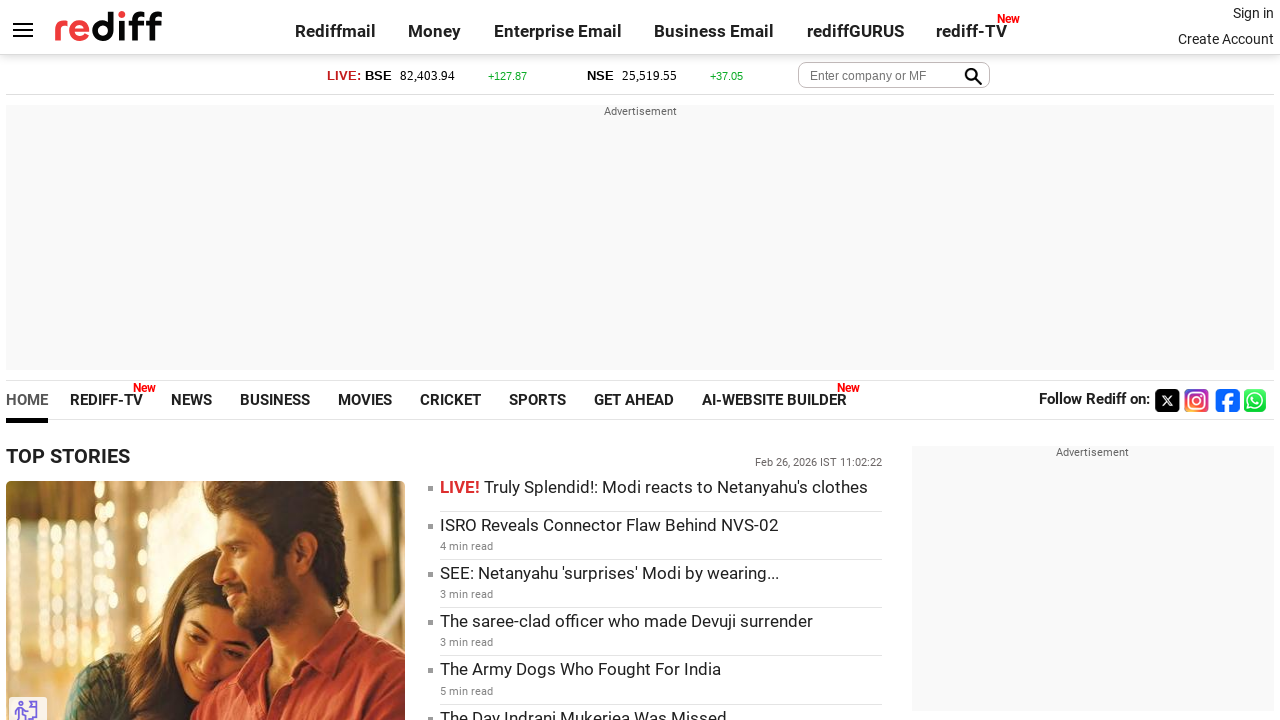

Sign-in link became visible
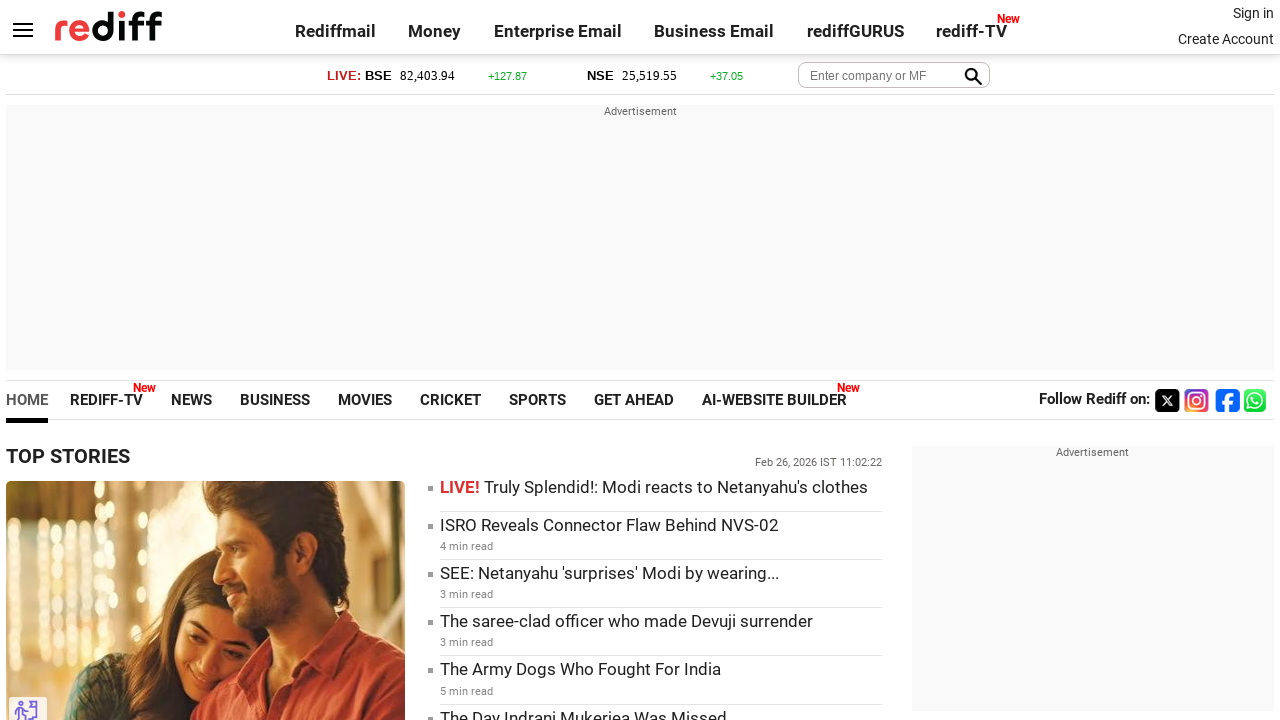

Clicked on the sign-in link at (1253, 13) on //*[@id="signin_info"]/a[1]
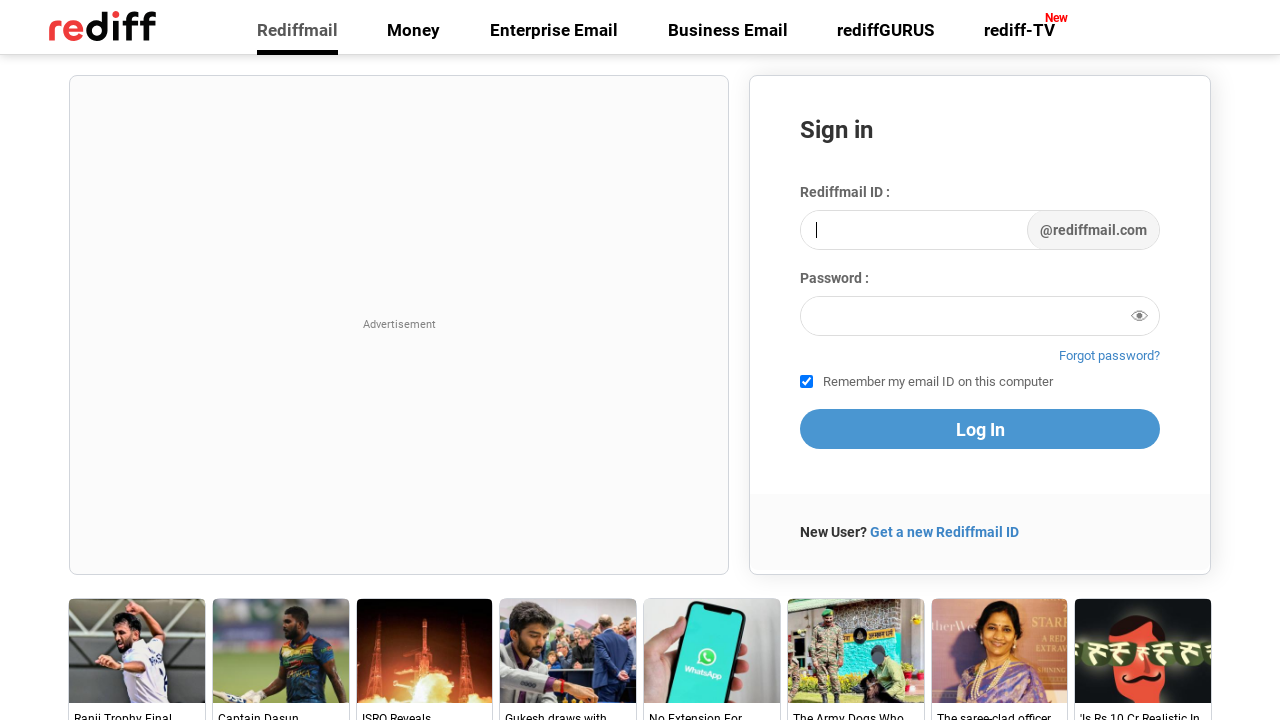

Filled username field with 'shivaram' on input[name='login']
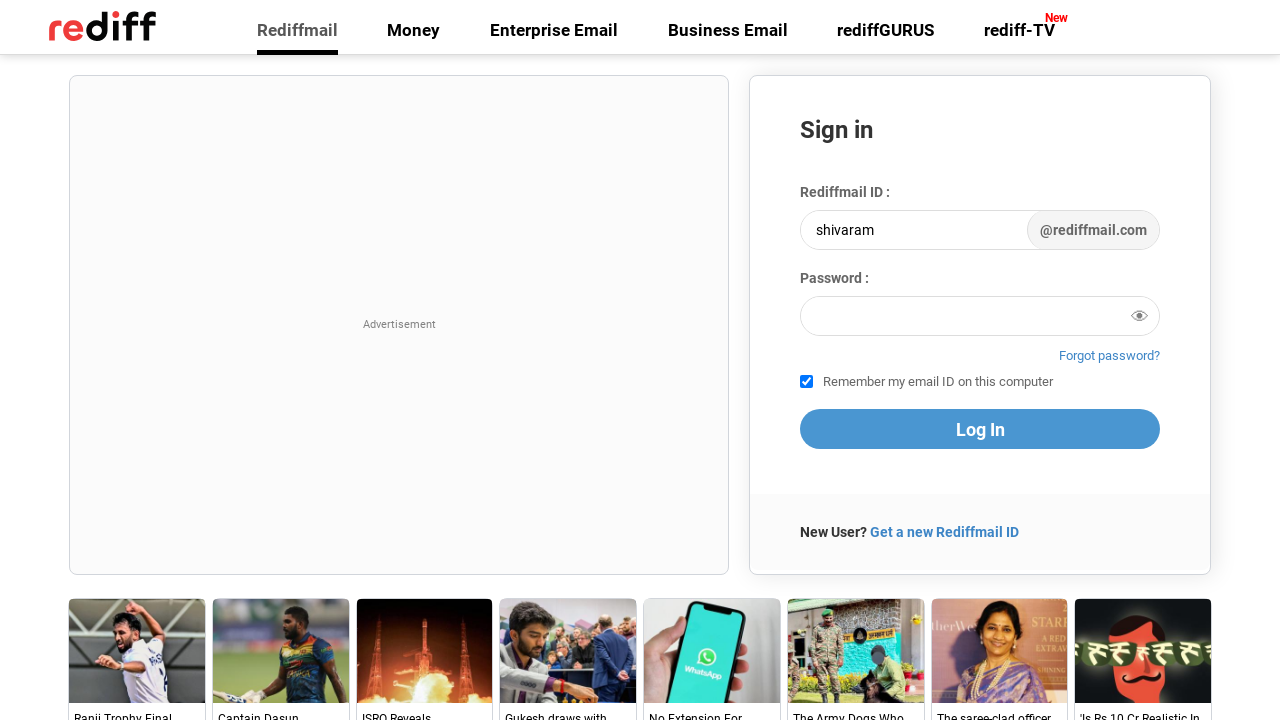

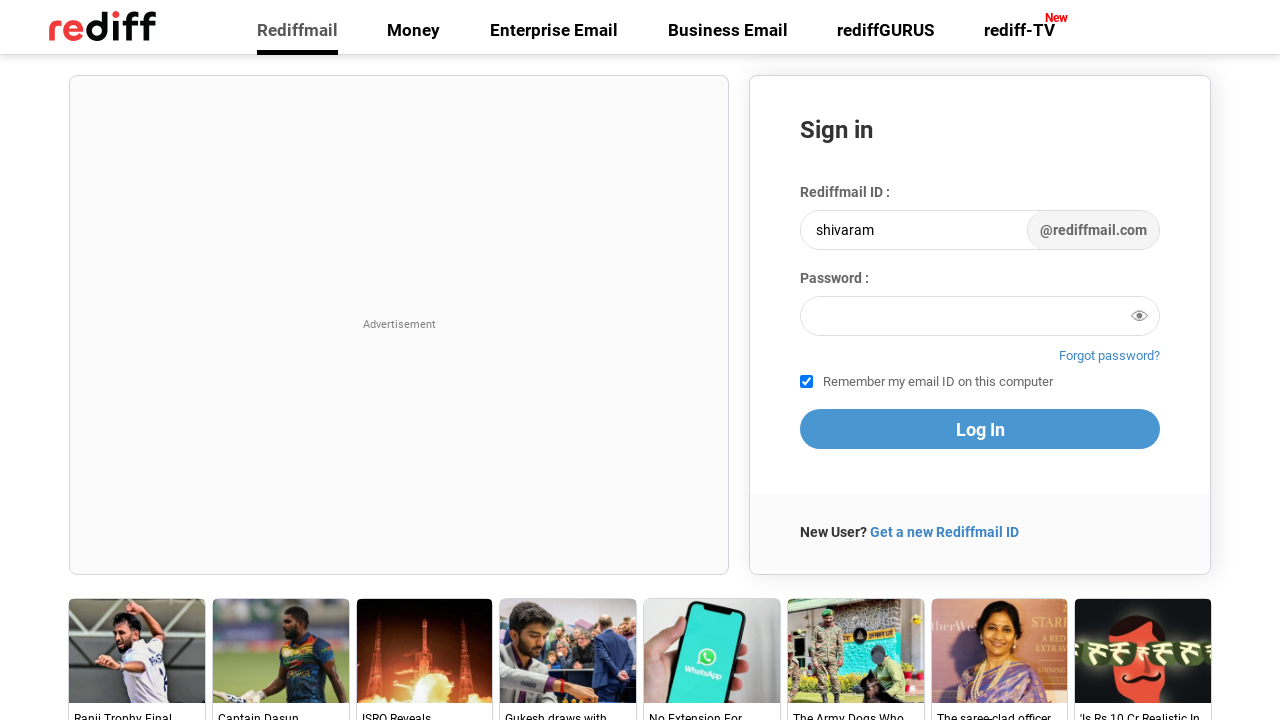